Tests checkbox functionality by navigating to the checkboxes page, checking an unchecked checkbox, and unchecking a checked checkbox

Starting URL: http://the-internet.herokuapp.com

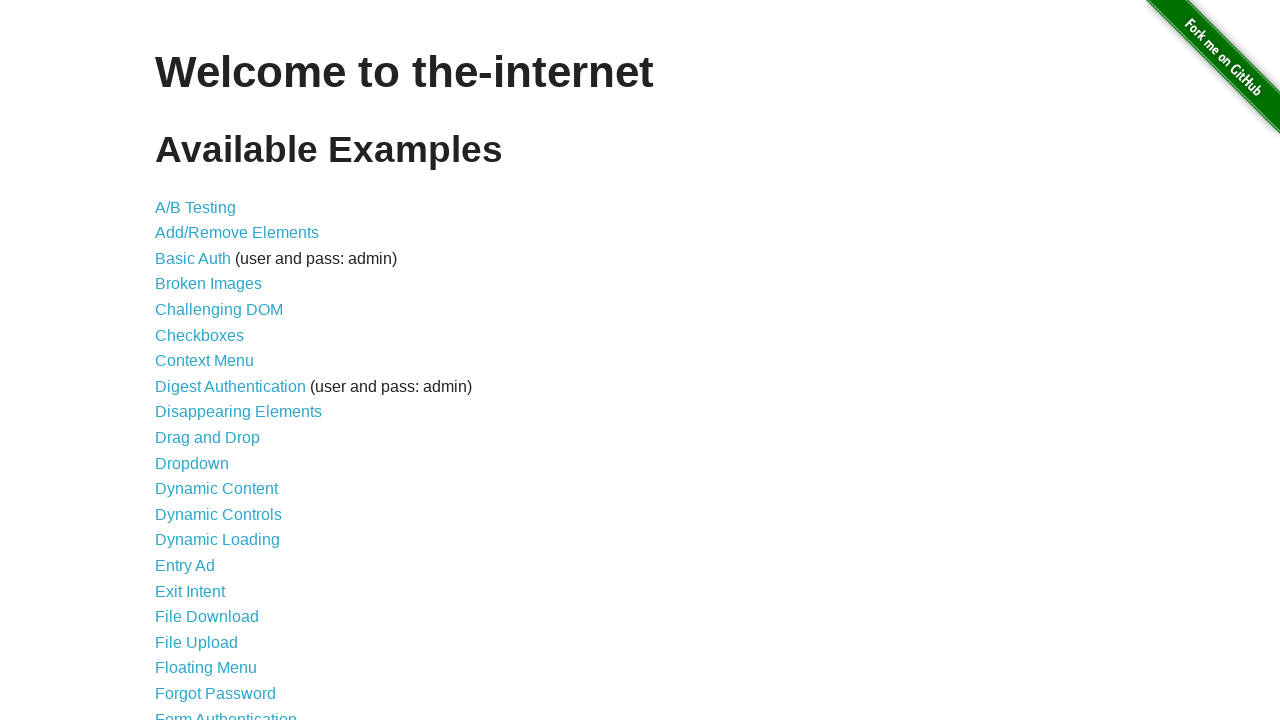

Welcome message loaded on the-internet homepage
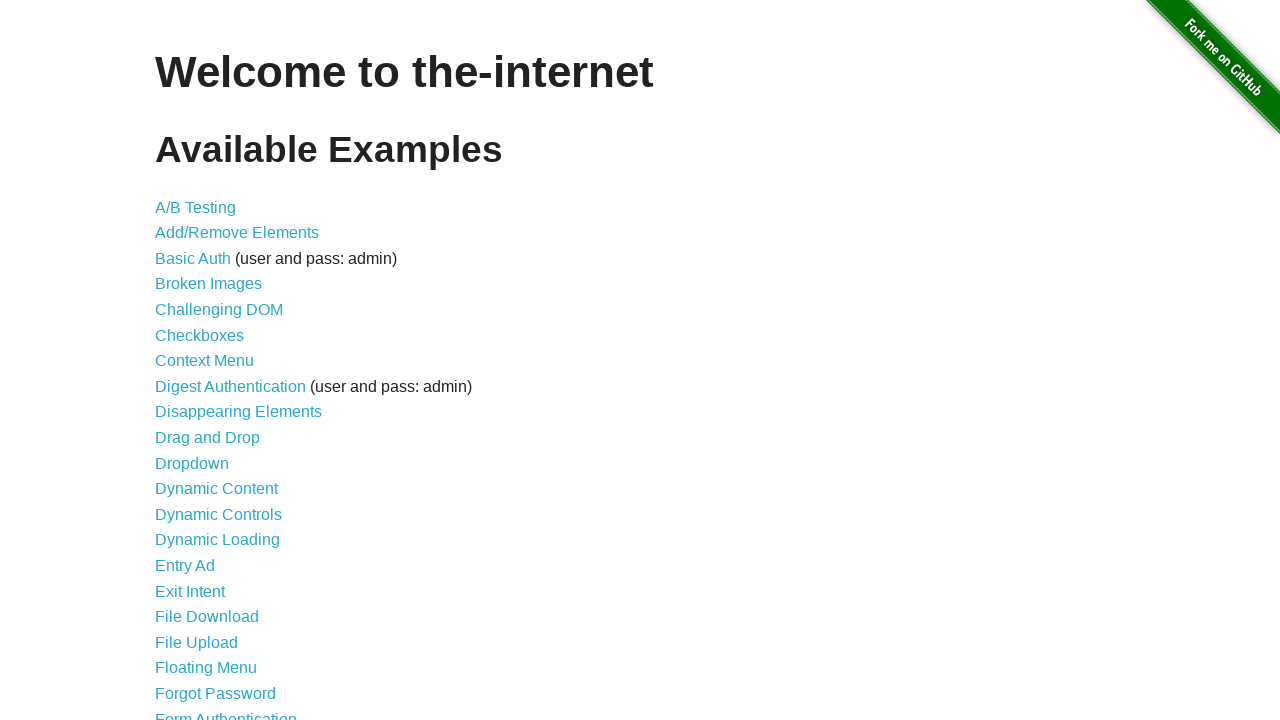

Clicked on Checkboxes link to navigate to checkboxes page at (200, 335) on #content li:nth-child(6) a
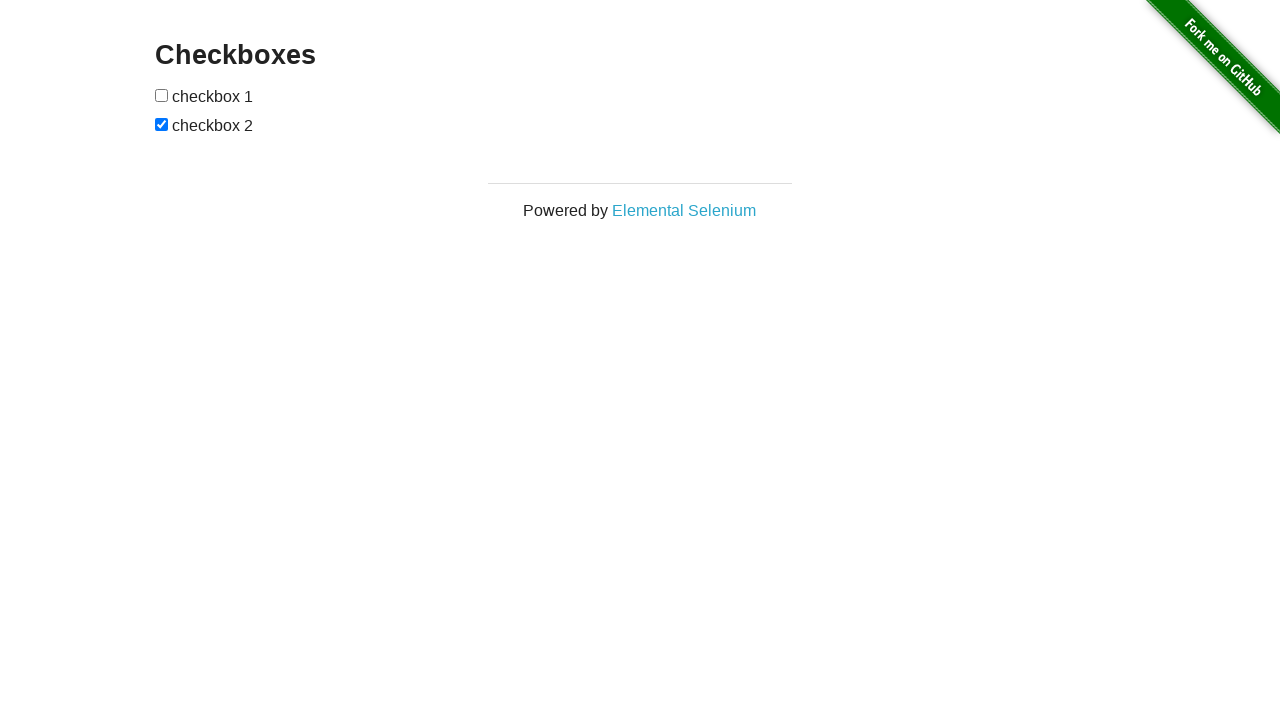

Checkboxes page loaded successfully
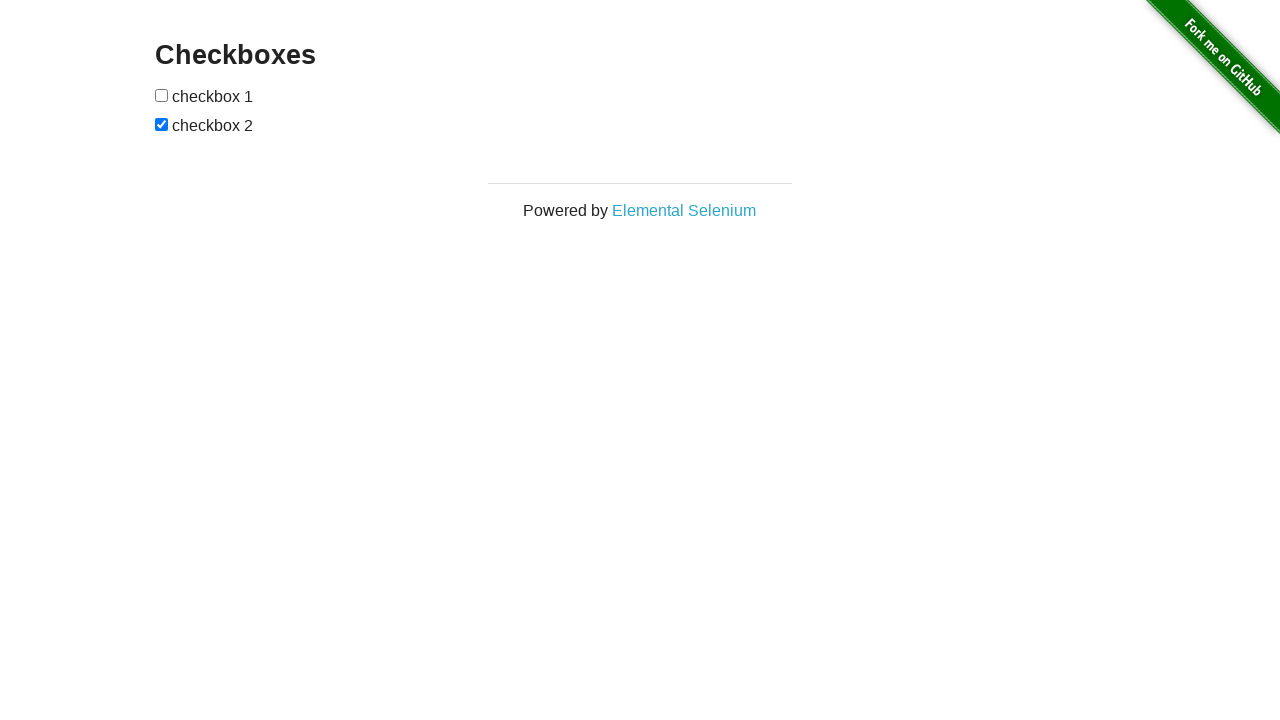

Checked the first checkbox at (162, 95) on #checkboxes input[type=checkbox]:nth-child(1)
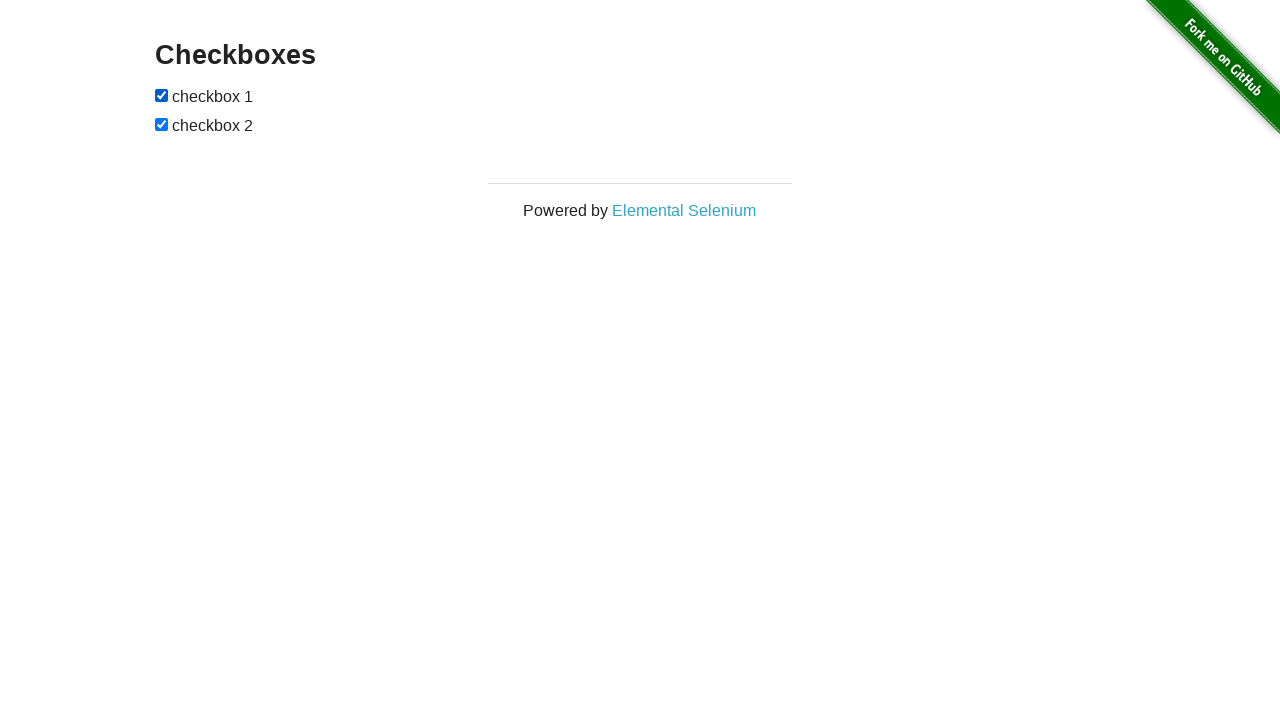

Unchecked the second checkbox at (162, 124) on #checkboxes input[type=checkbox]:nth-child(3)
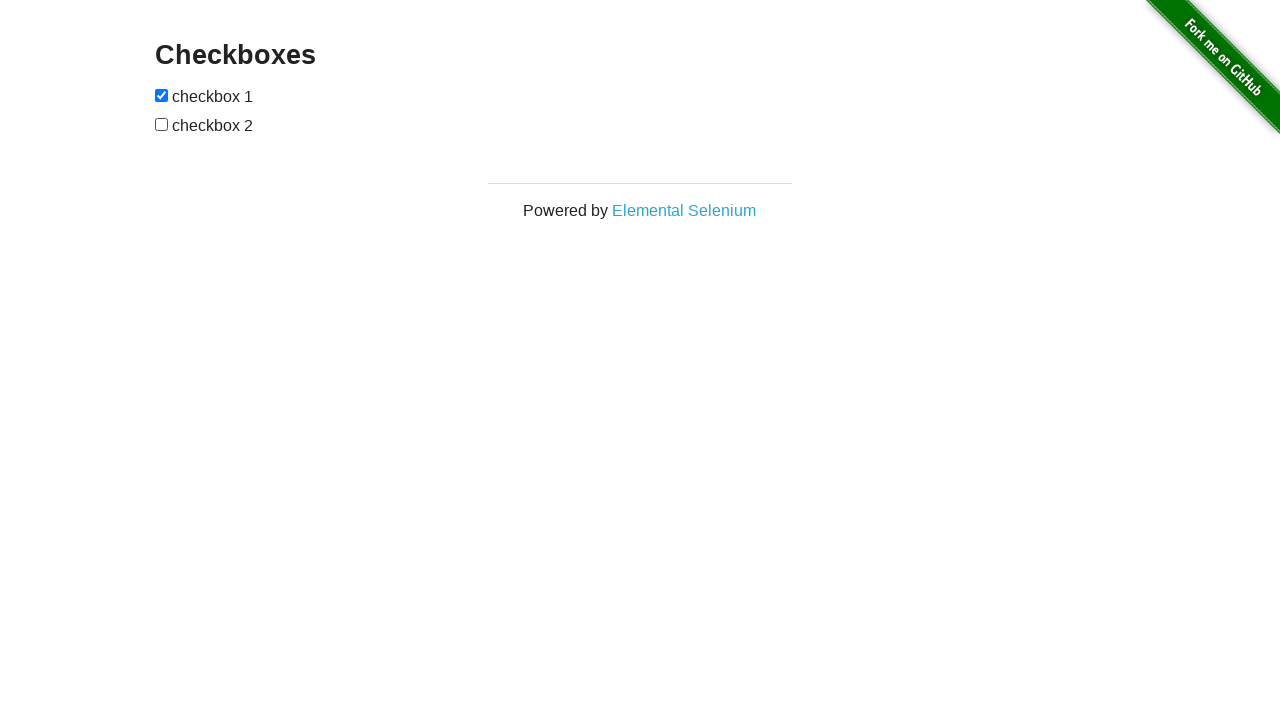

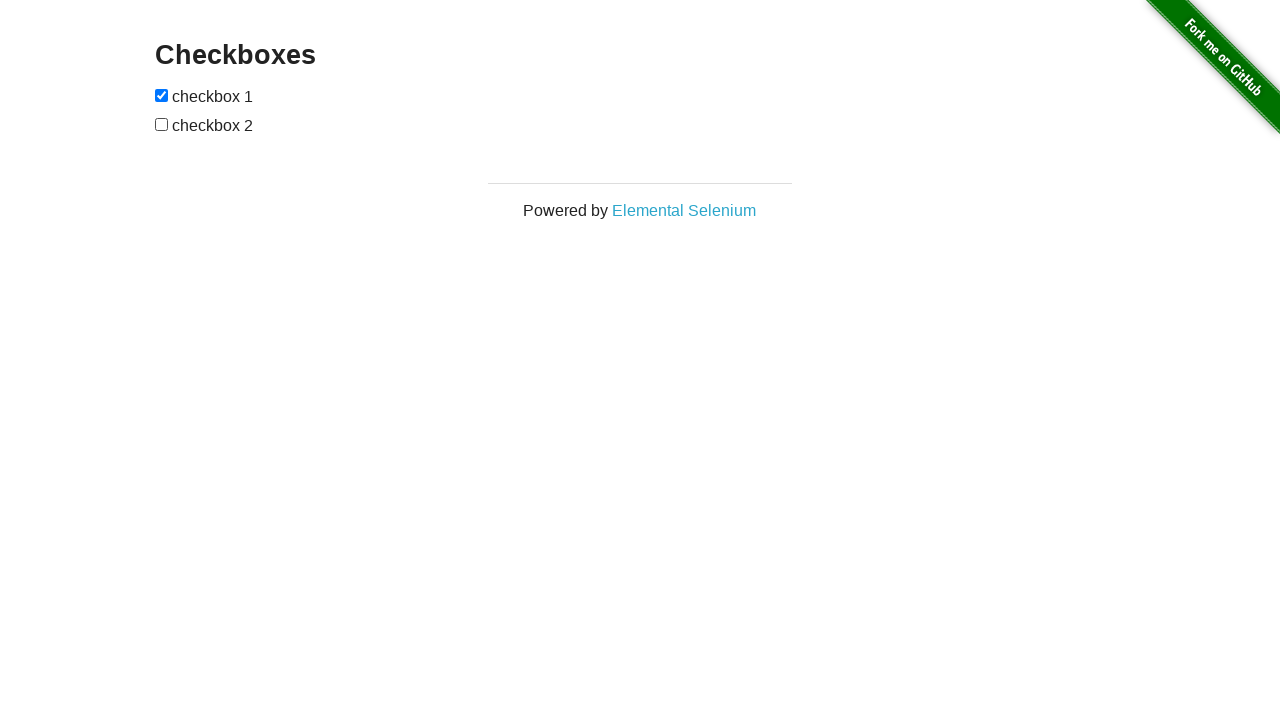